Tests that pressing arrow down decreases irrational numbers (e) in the input field

Starting URL: http://the-internet.herokuapp.com/

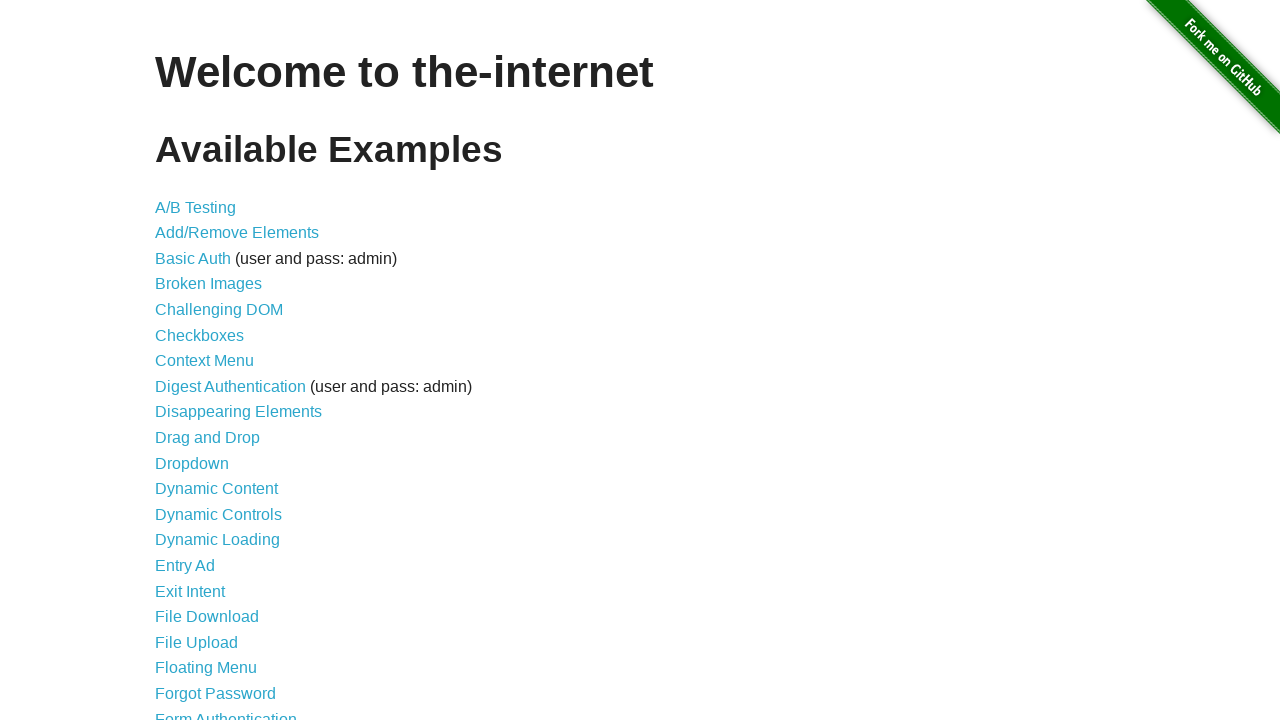

Clicked on Inputs link at (176, 361) on xpath=//a[text()='Inputs']
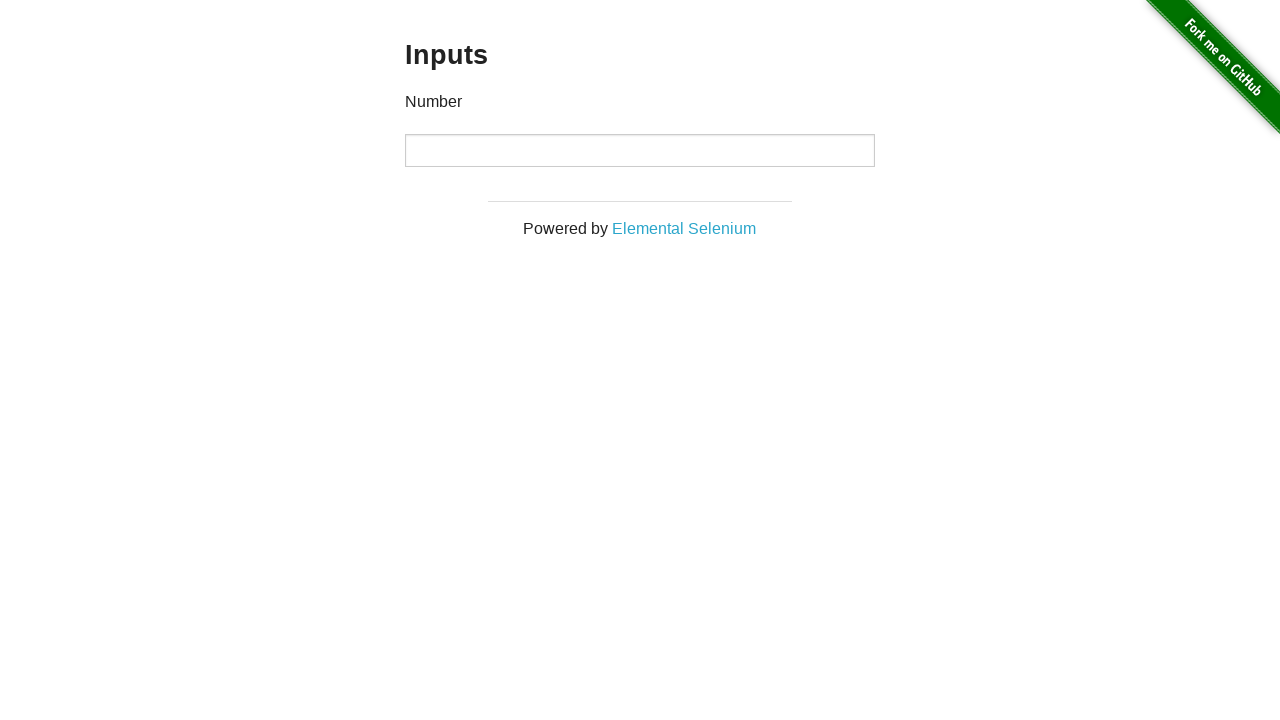

Filled input field with irrational number e (2.718281828) on input
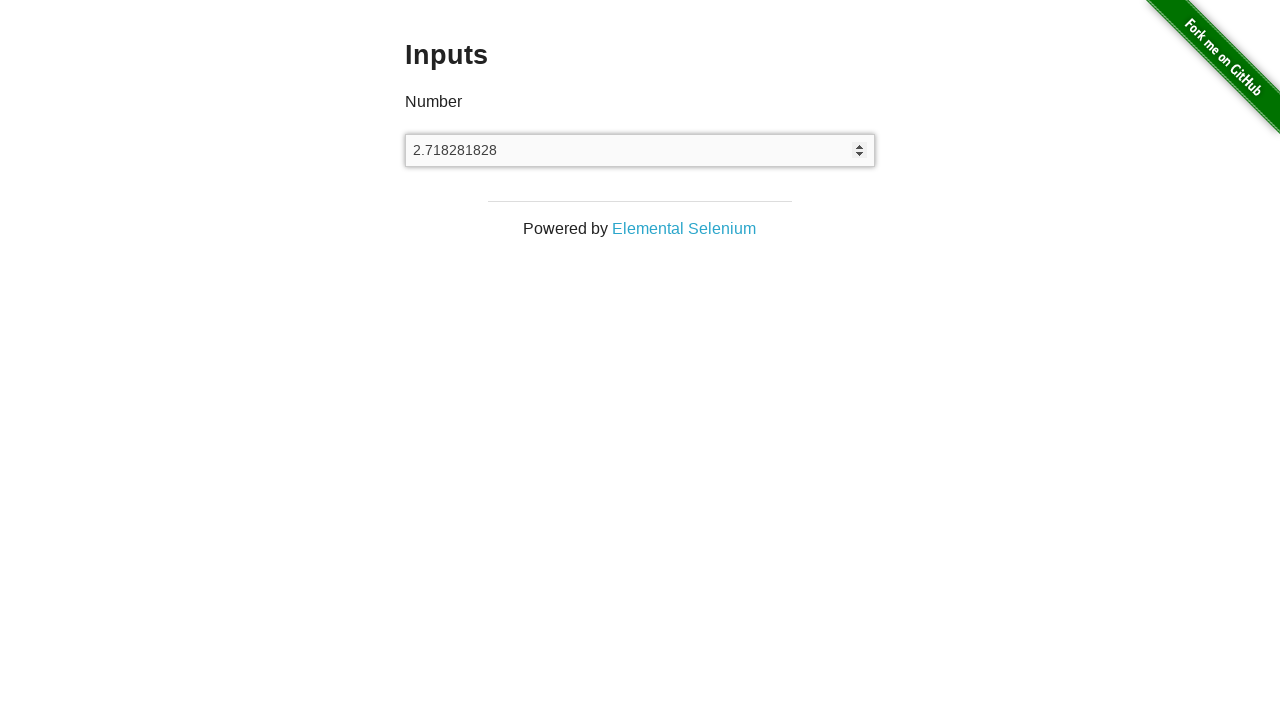

Pressed arrow down key to decrease the irrational number in input field on input
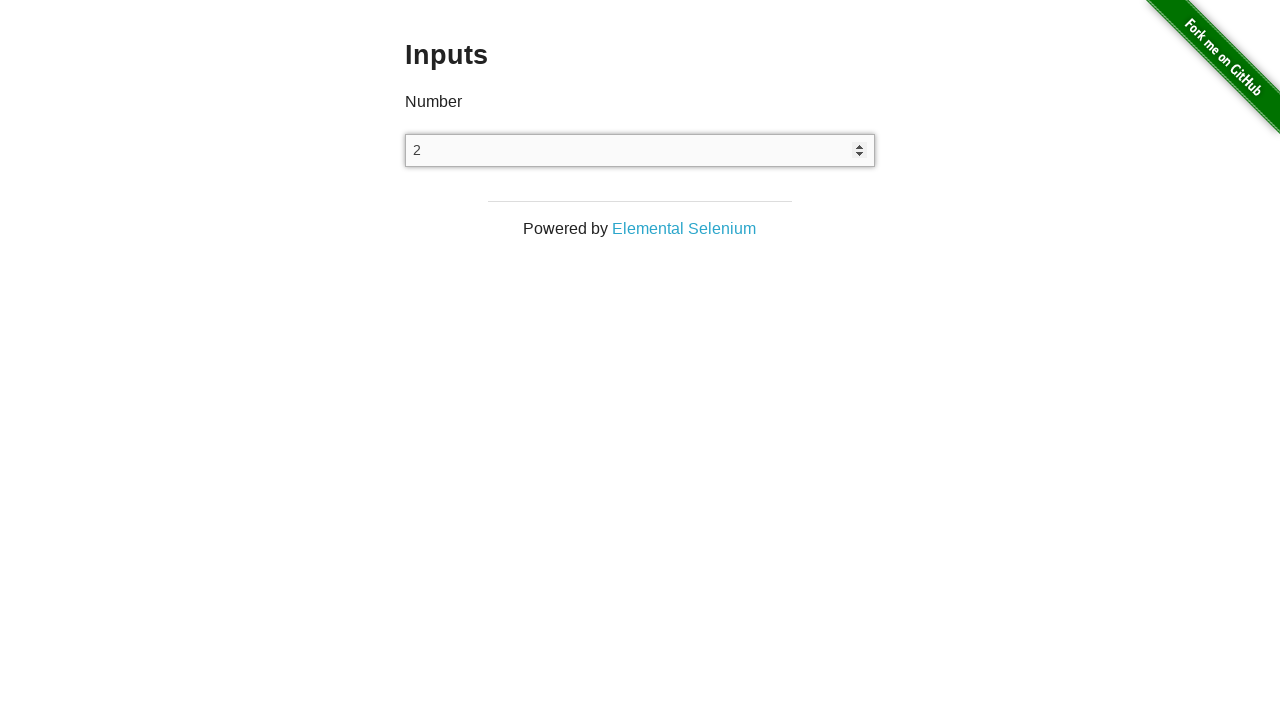

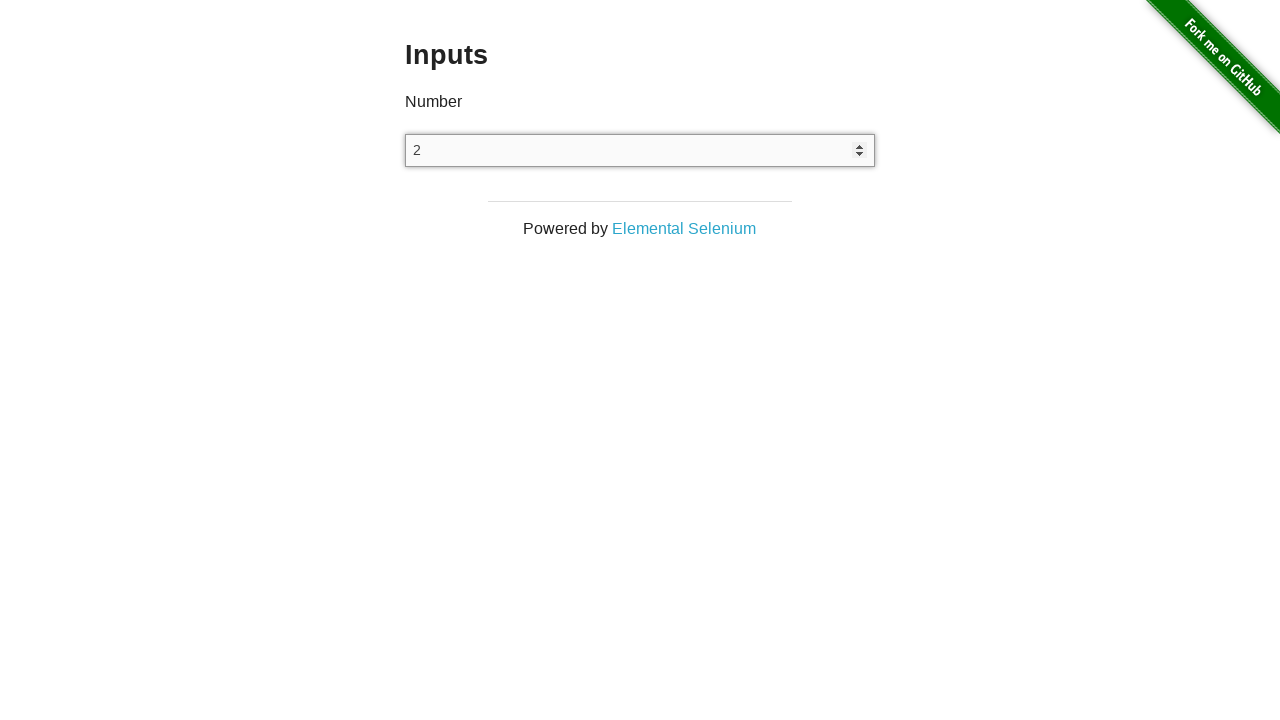